Tests dismissing a JavaScript confirm dialog by clicking cancel

Starting URL: https://automationfc.github.io/basic-form/index.html

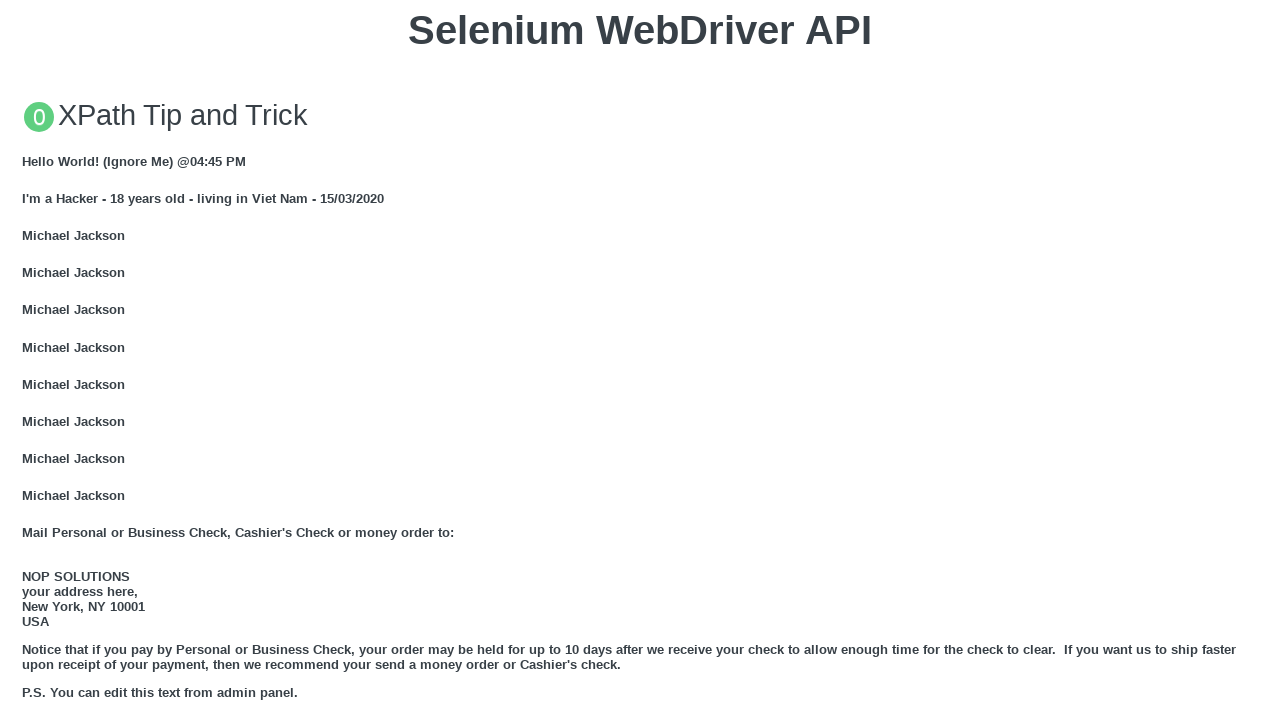

Set up dialog handler to dismiss confirm dialog
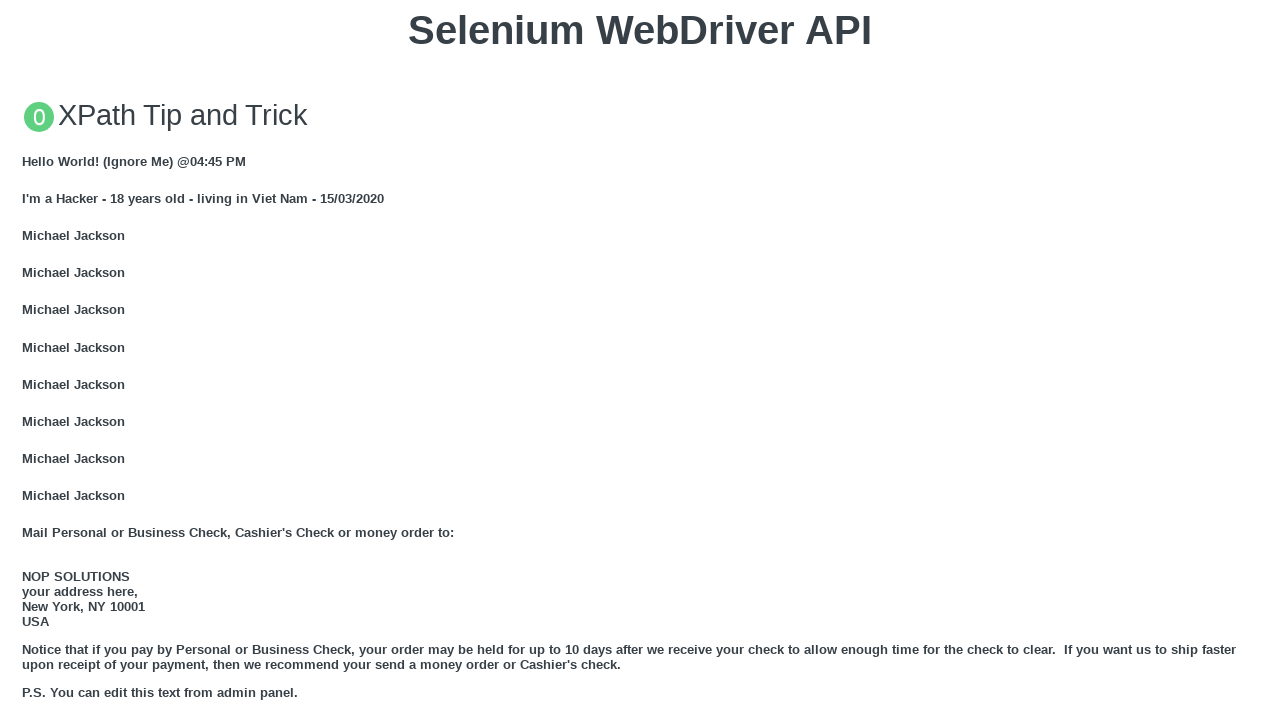

Clicked 'Click for JS Confirm' button to trigger JavaScript confirm dialog at (640, 360) on xpath=//button[text()='Click for JS Confirm']
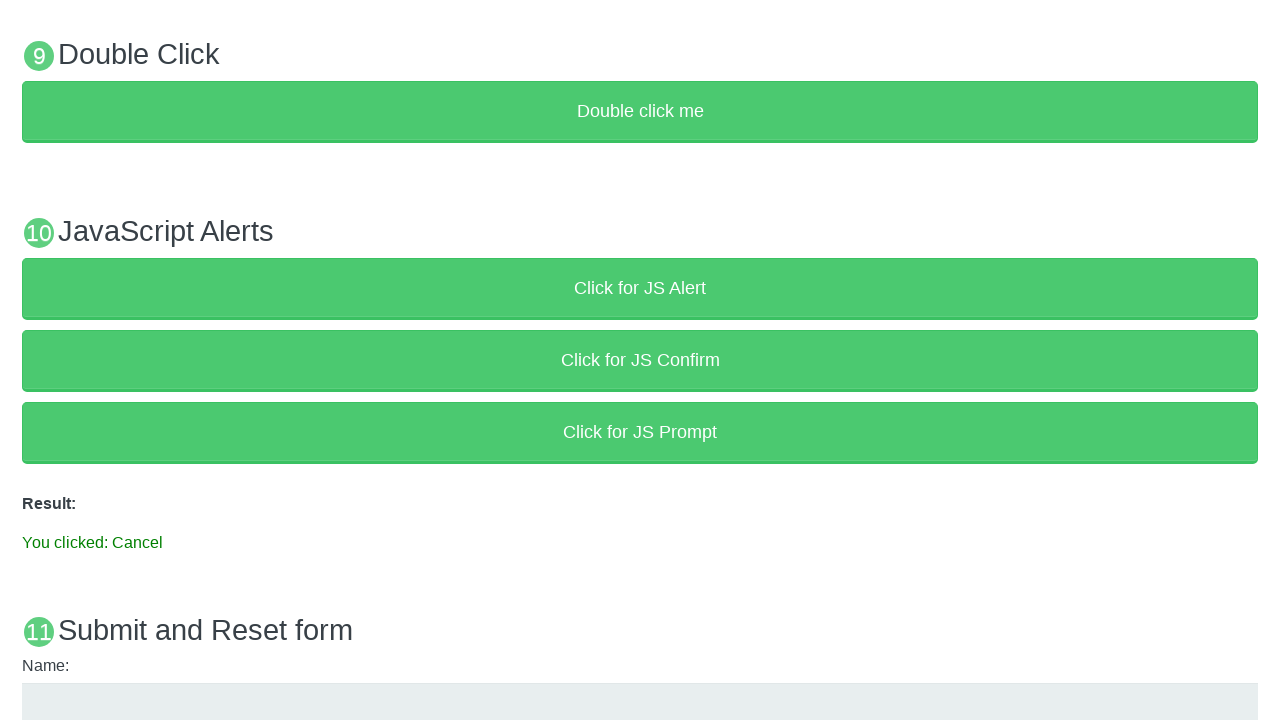

Confirmed that result text displays 'You clicked: Cancel', verifying dialog was dismissed
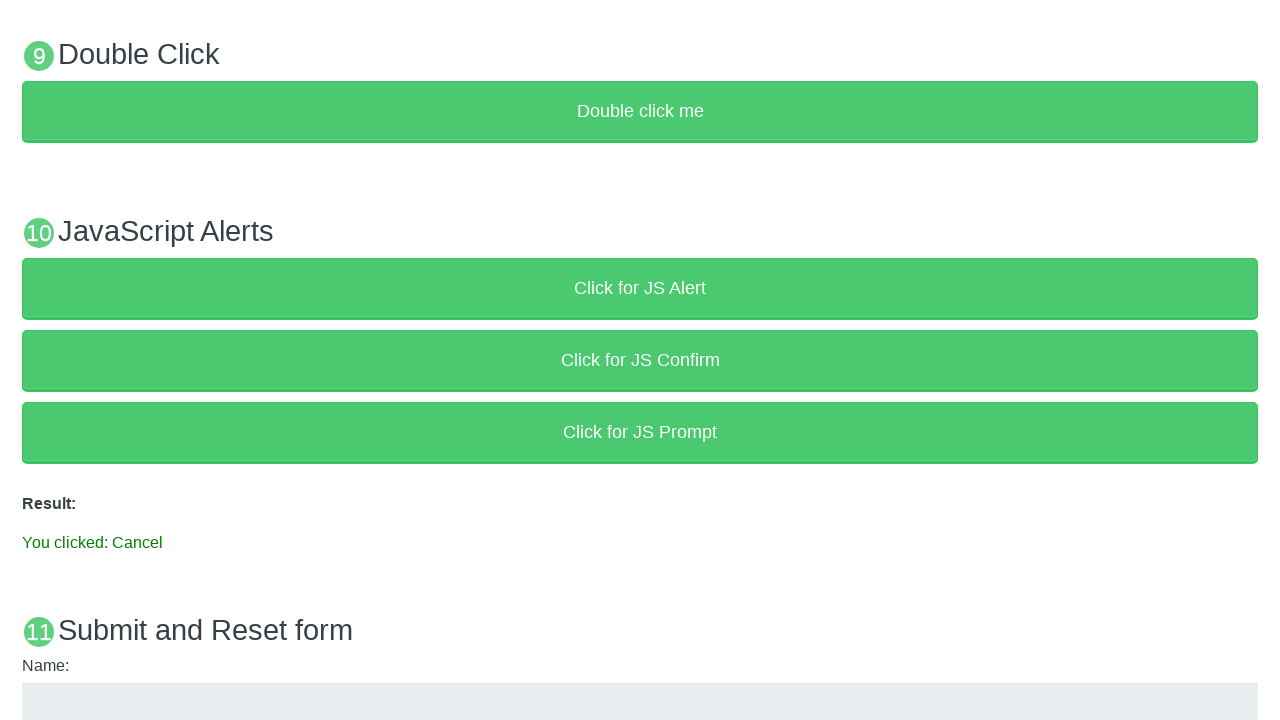

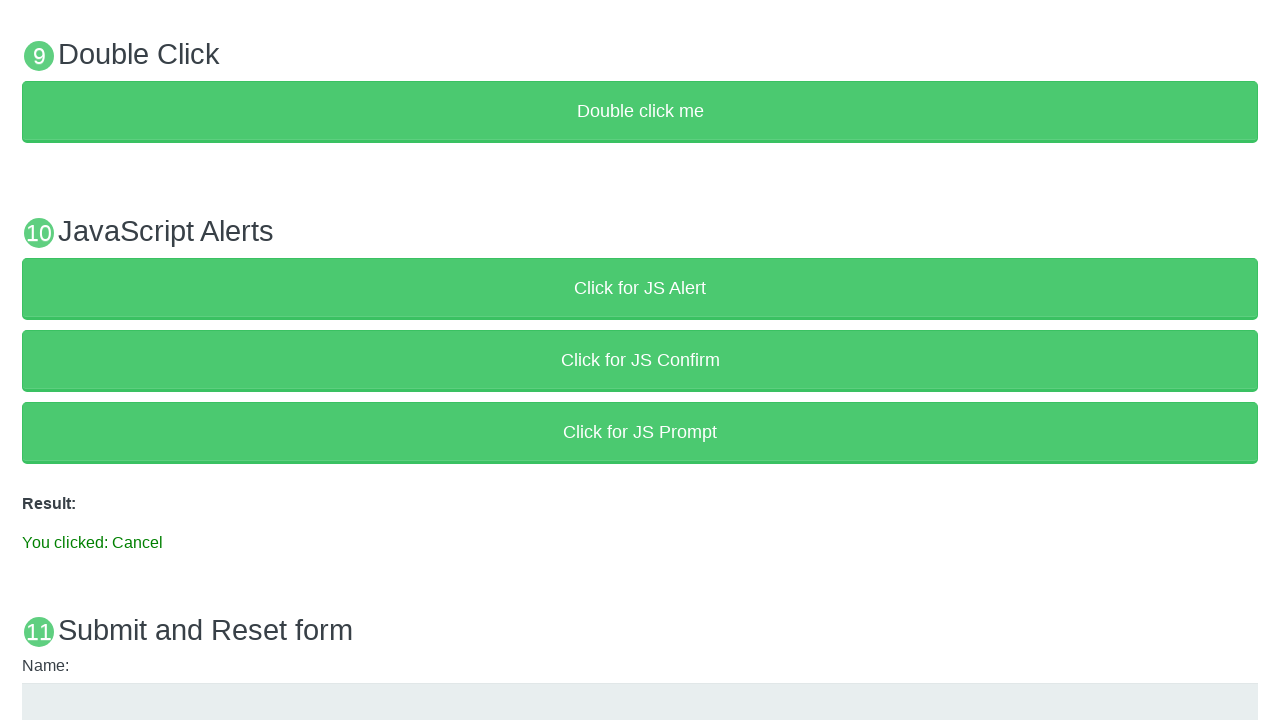